Navigates to a GitHub Pages site and executes JavaScript to modify the page title and display an alert dialog

Starting URL: https://suninjuly.github.io/selects1.html

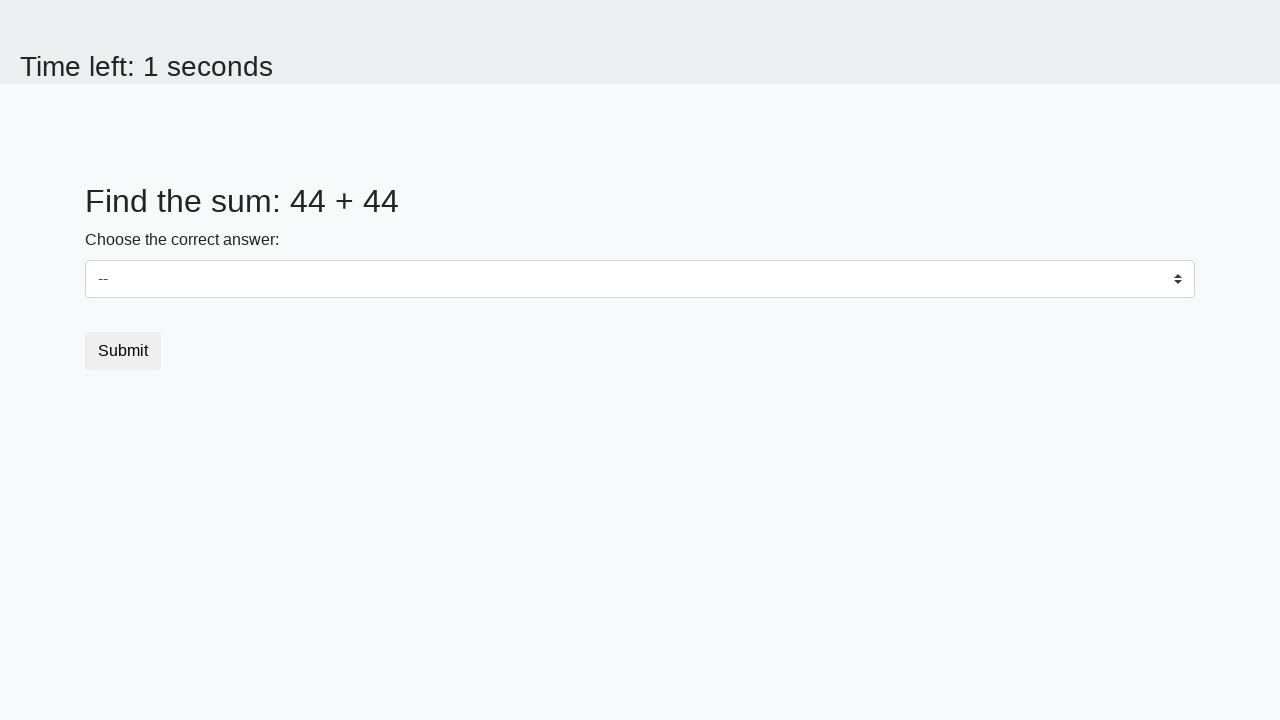

Navigated to GitHub Pages site
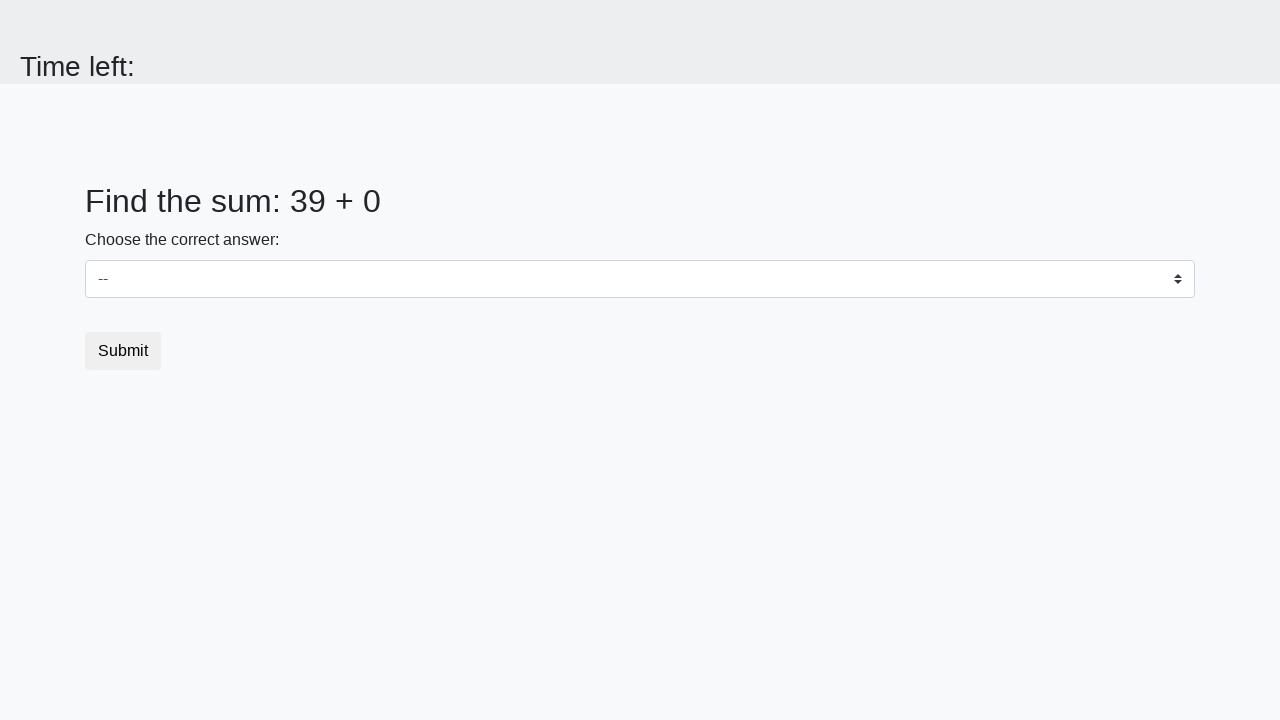

Executed JavaScript to change title and trigger alert
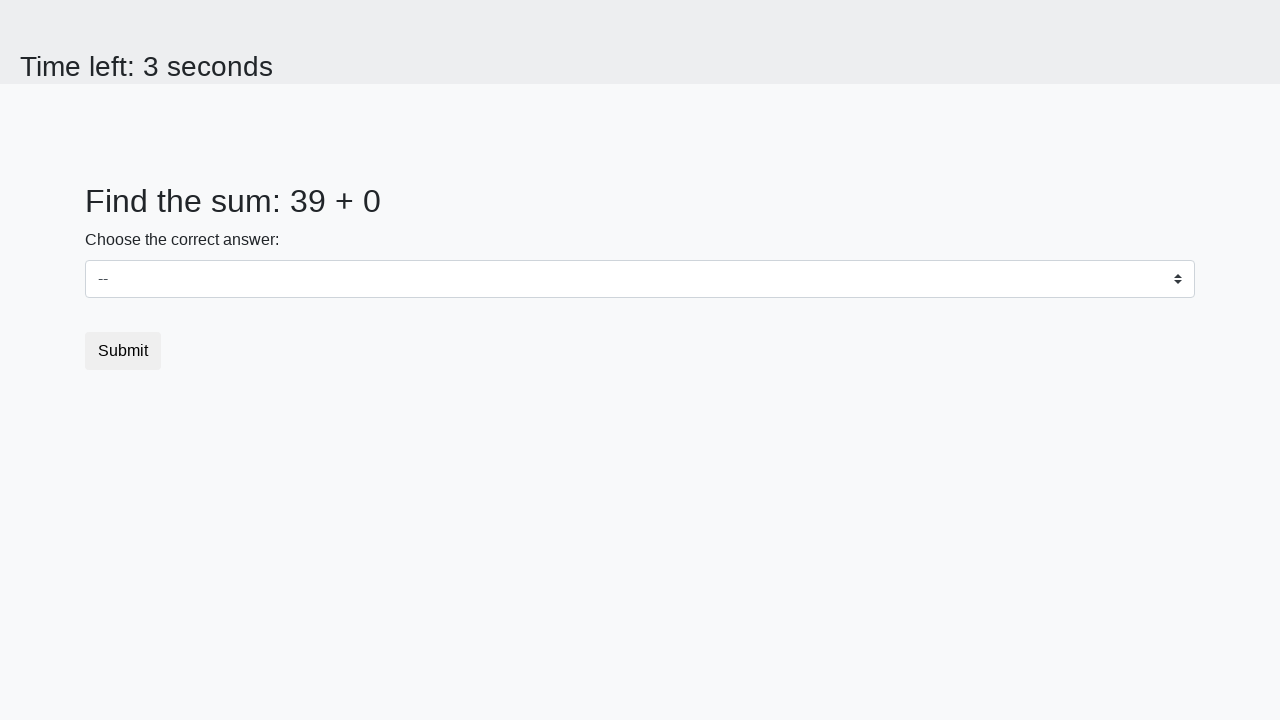

Set up dialog handler to accept alerts
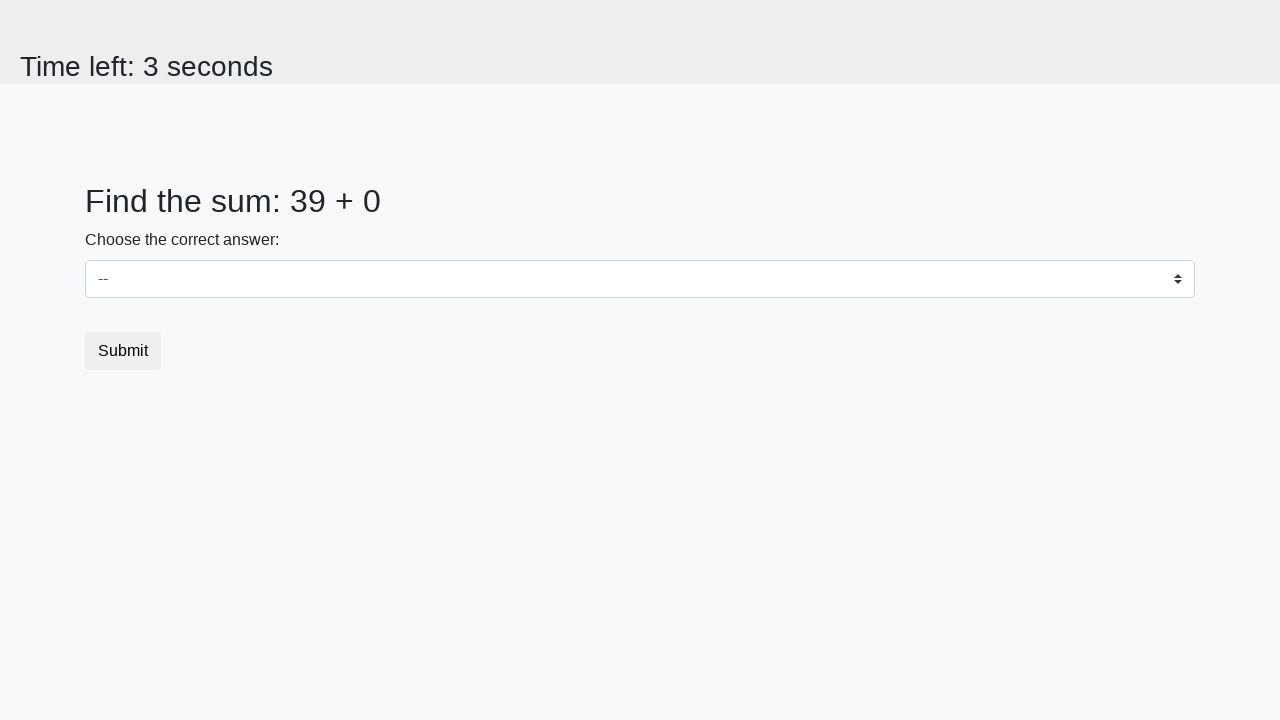

Set up one-time dialog handler
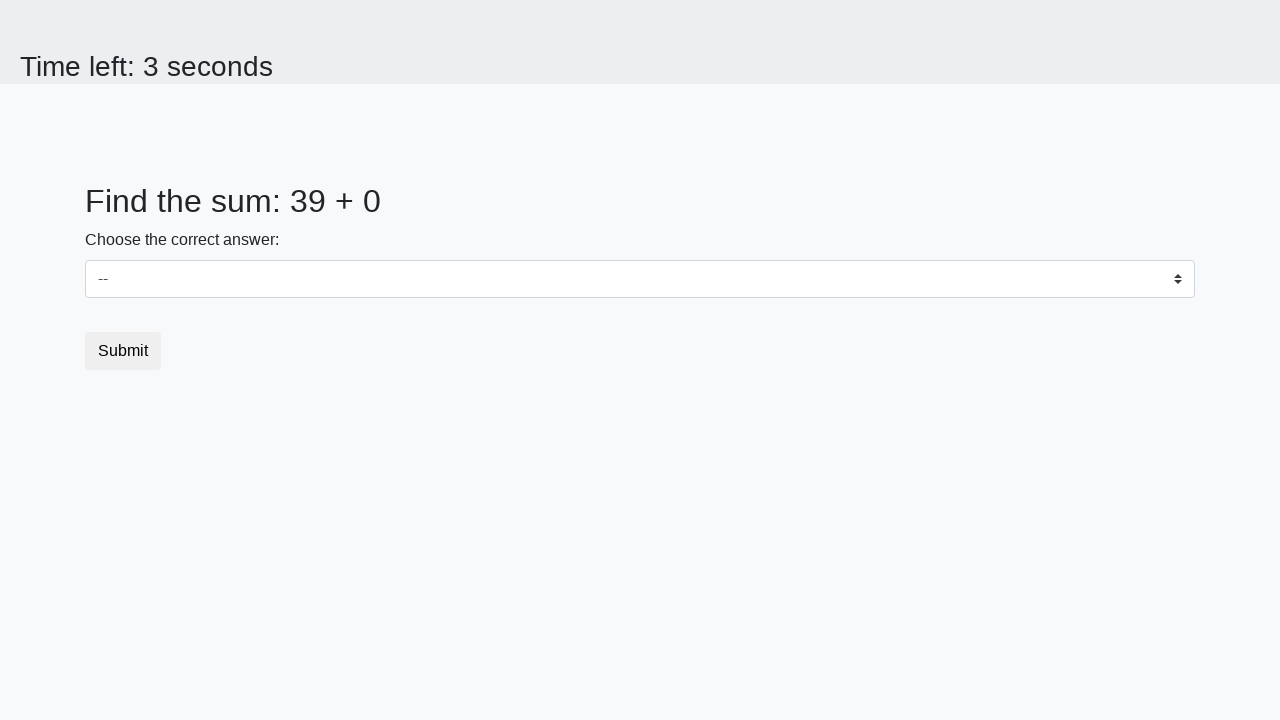

Triggered alert dialog with JavaScript
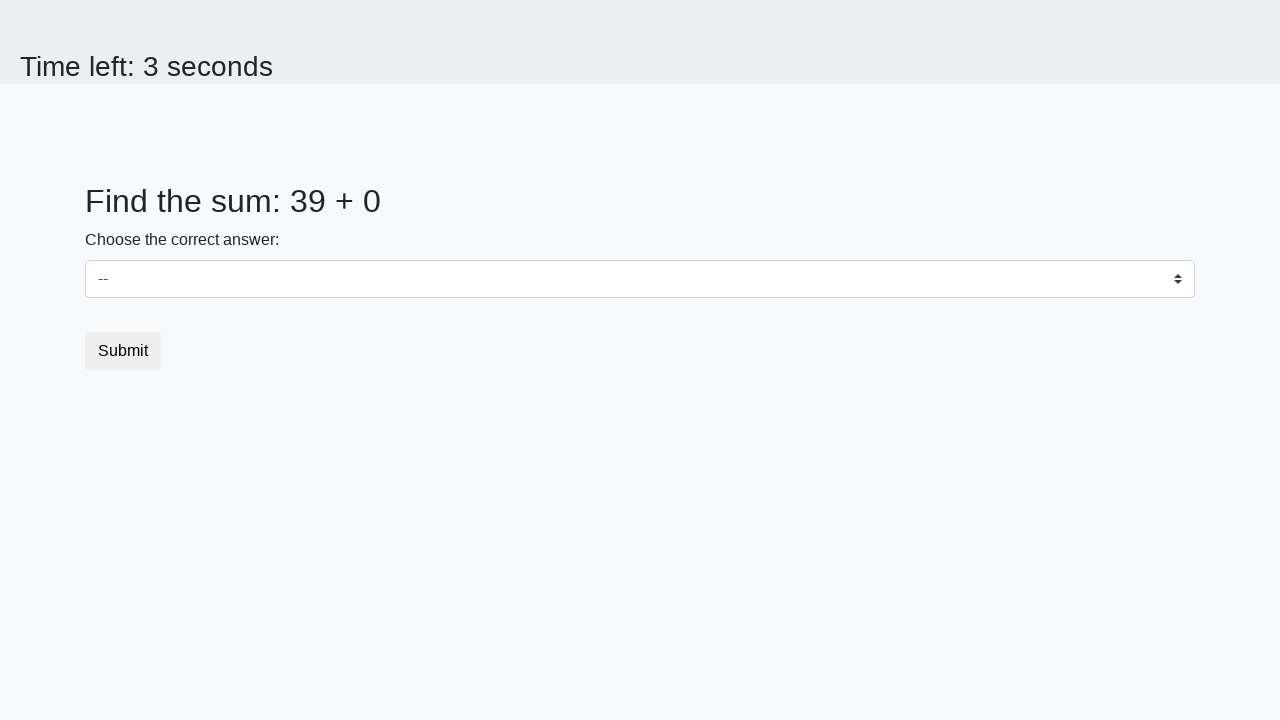

Verified and set document title to 'Script executing'
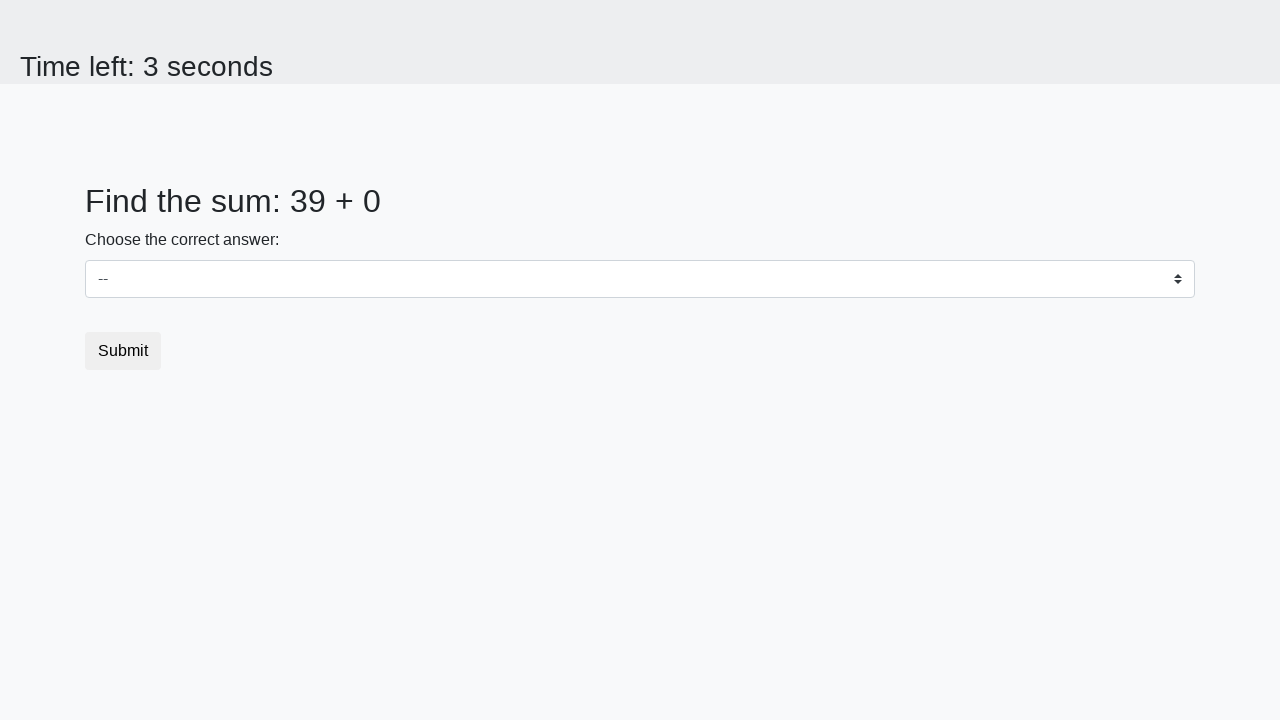

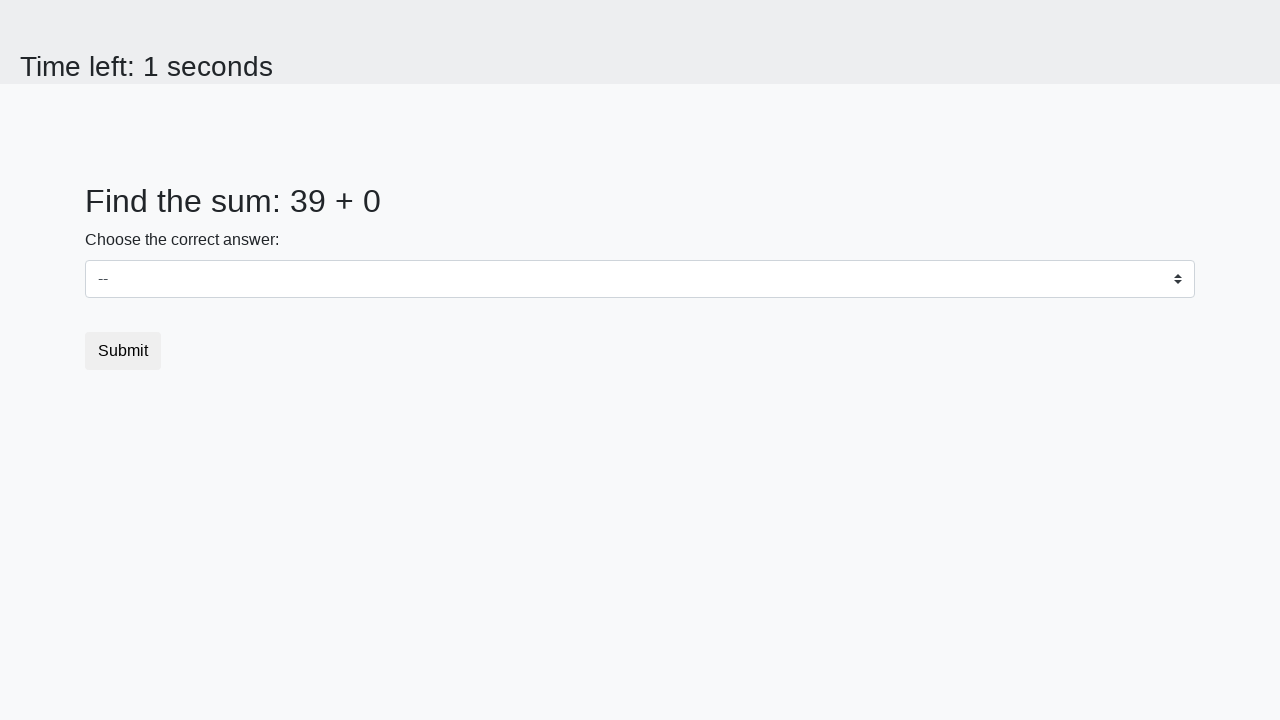